Tests alternative drag and drop method using click-and-hold, move, and release actions

Starting URL: https://demoqa.com/droppable

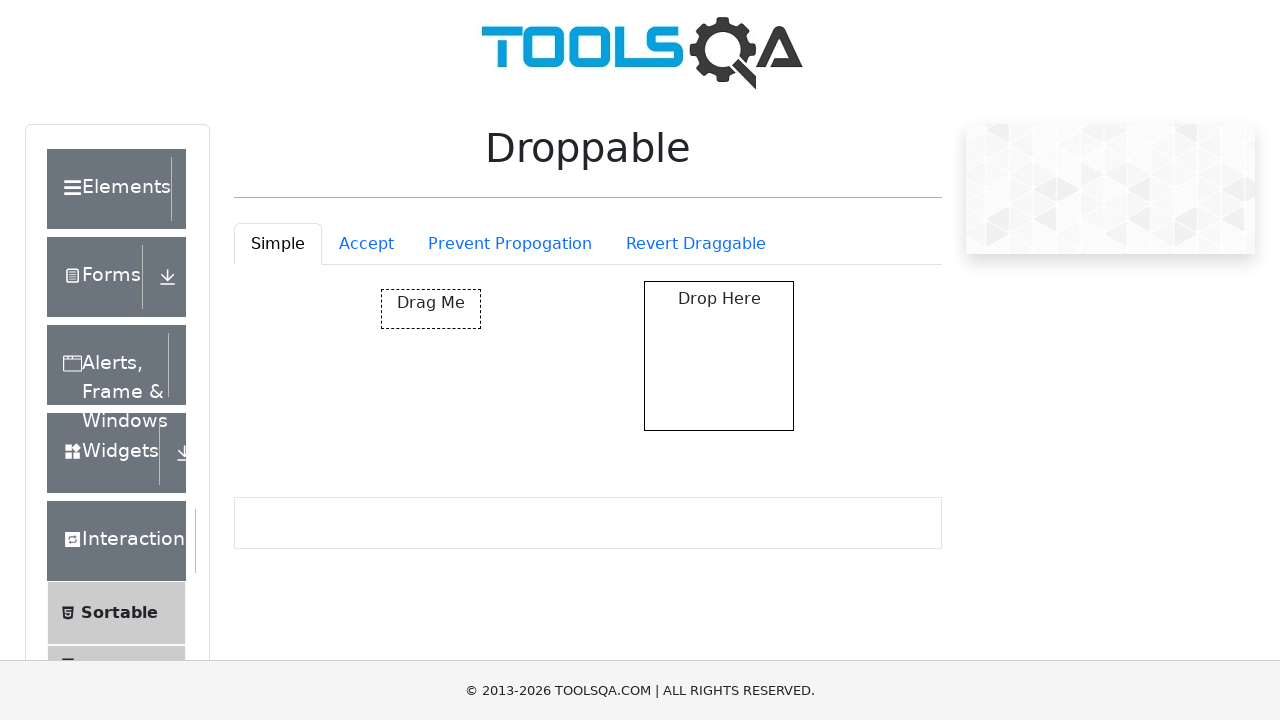

Located the draggable element with id 'draggable'
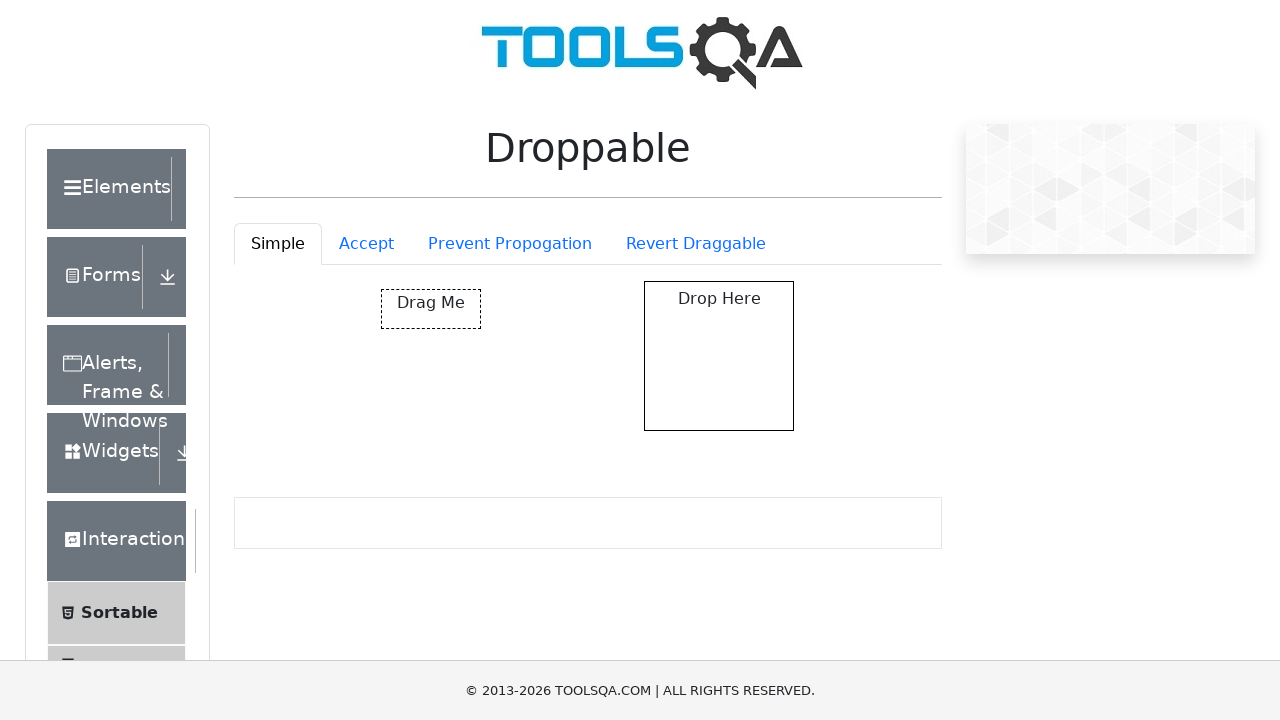

Located the target droppable element
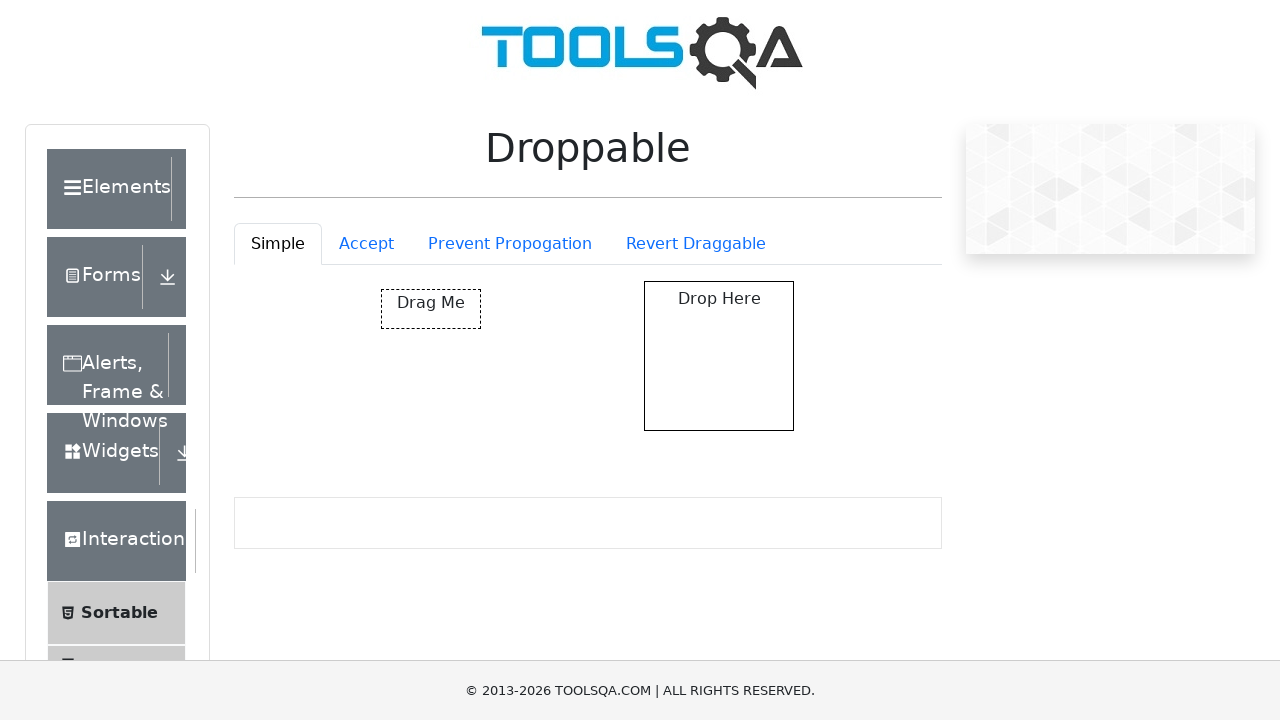

Dragged the source element to the target droppable area at (719, 356)
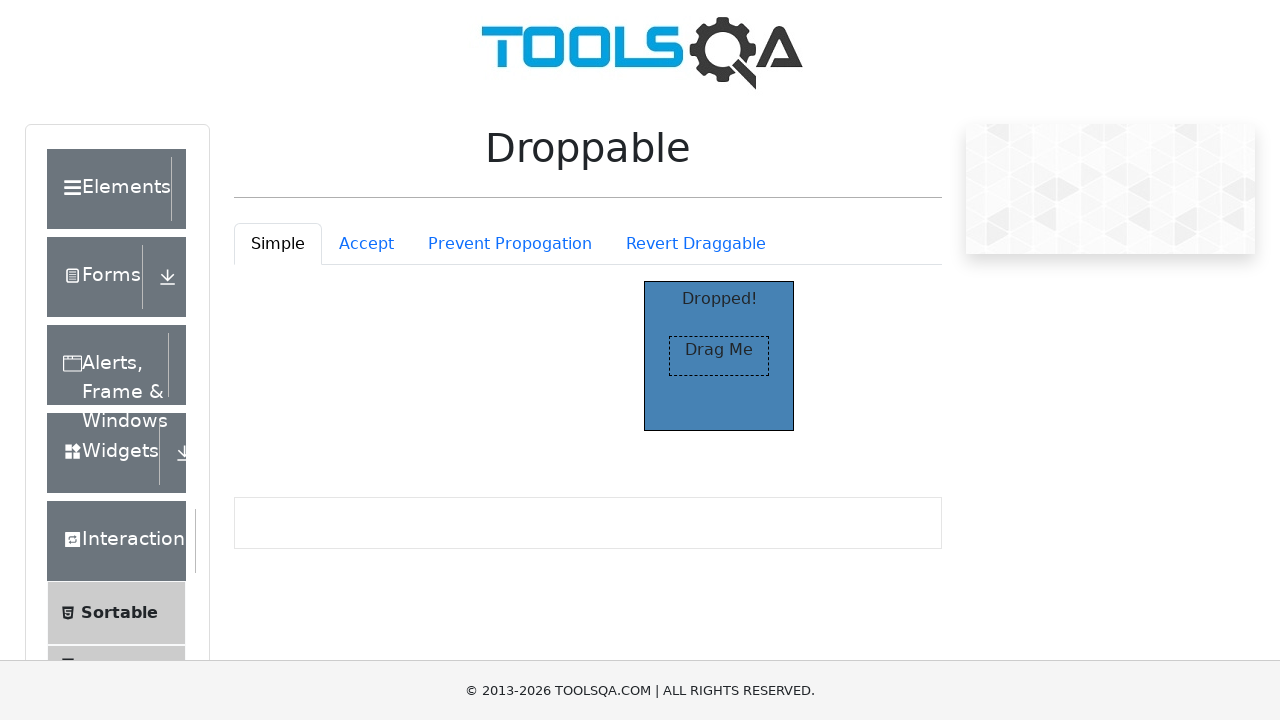

Verified that the 'Dropped!' message appeared after successful drag and drop
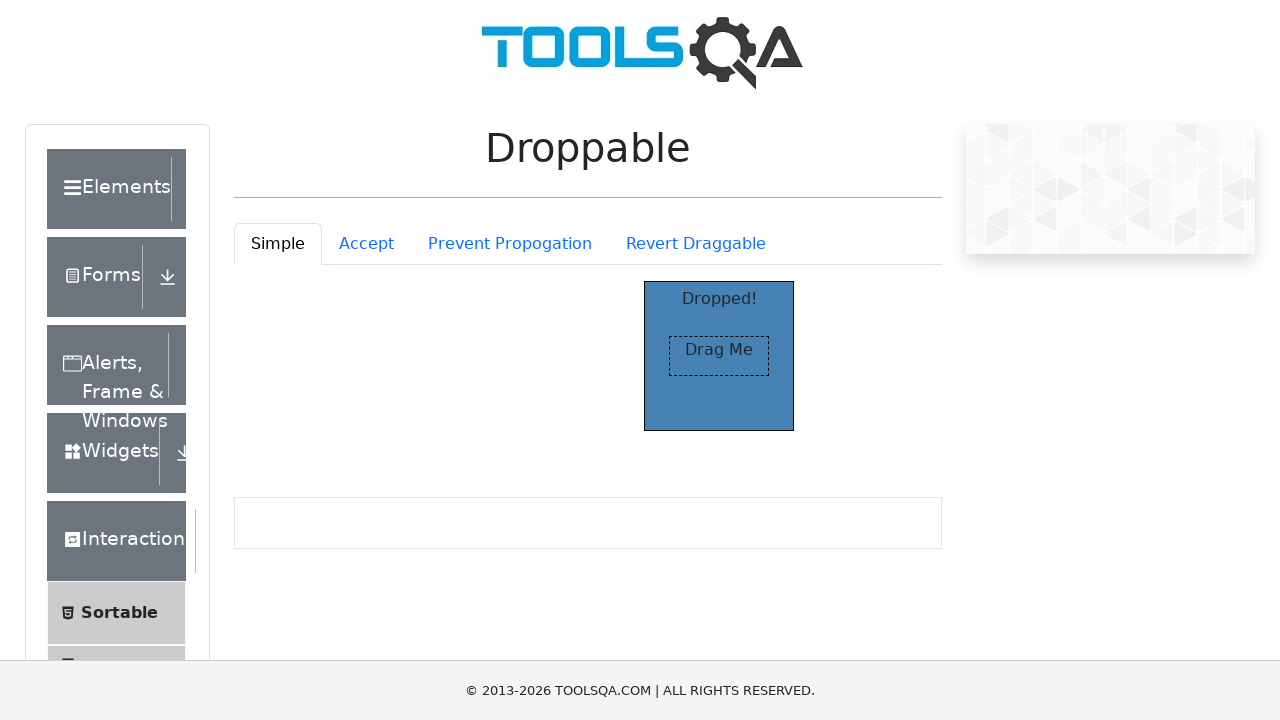

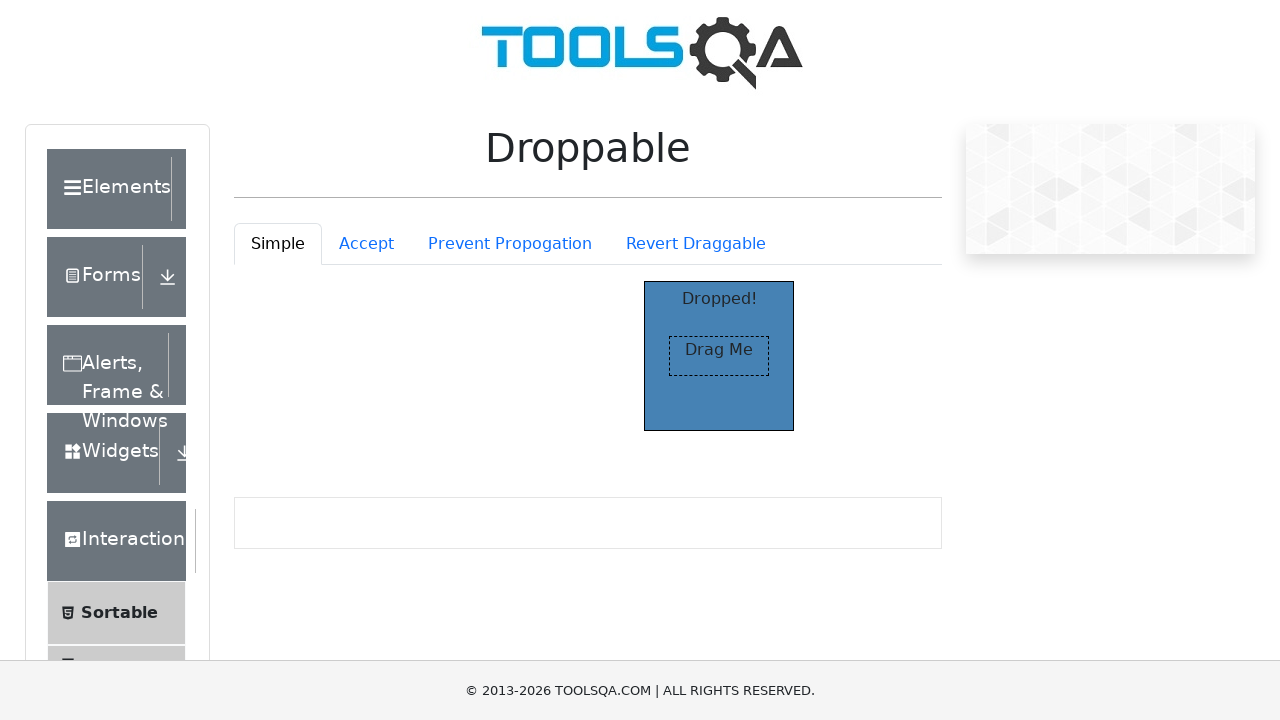